Tests window handling functionality by opening a new window via link click and switching between windows

Starting URL: https://the-internet.herokuapp.com/windows

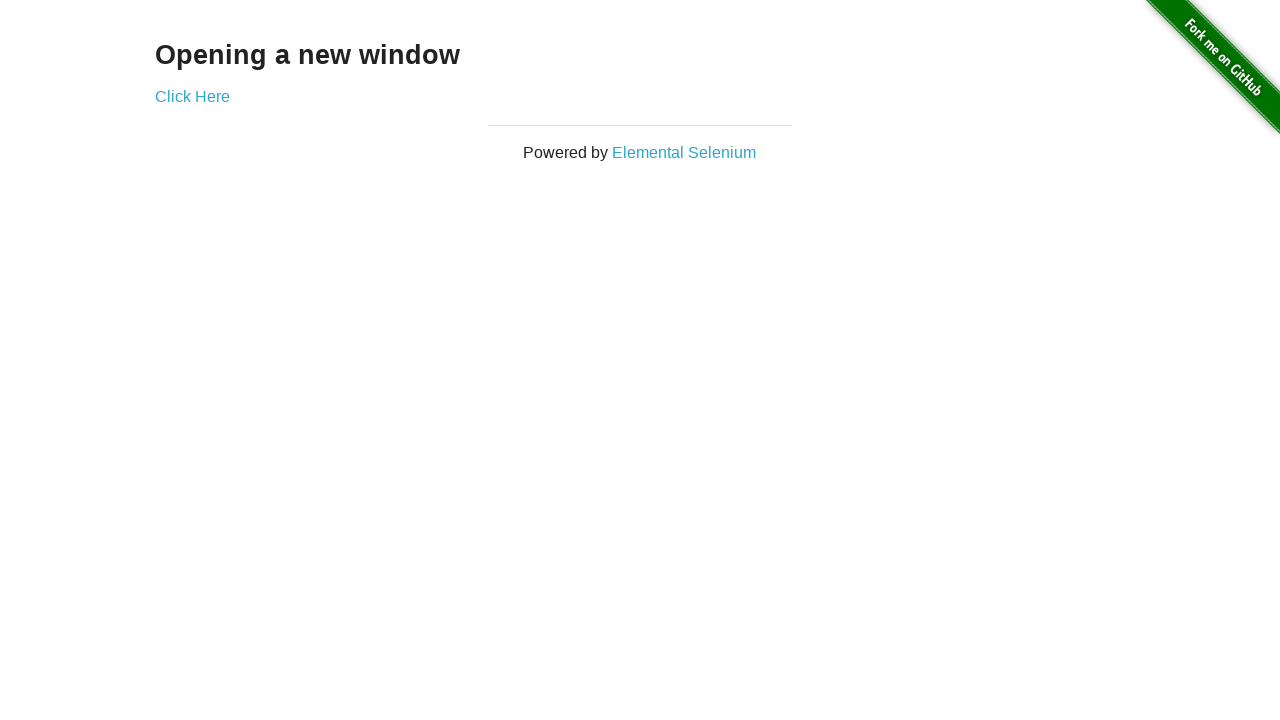

Clicked 'Click Here' link to open new window at (192, 96) on text=Click Here
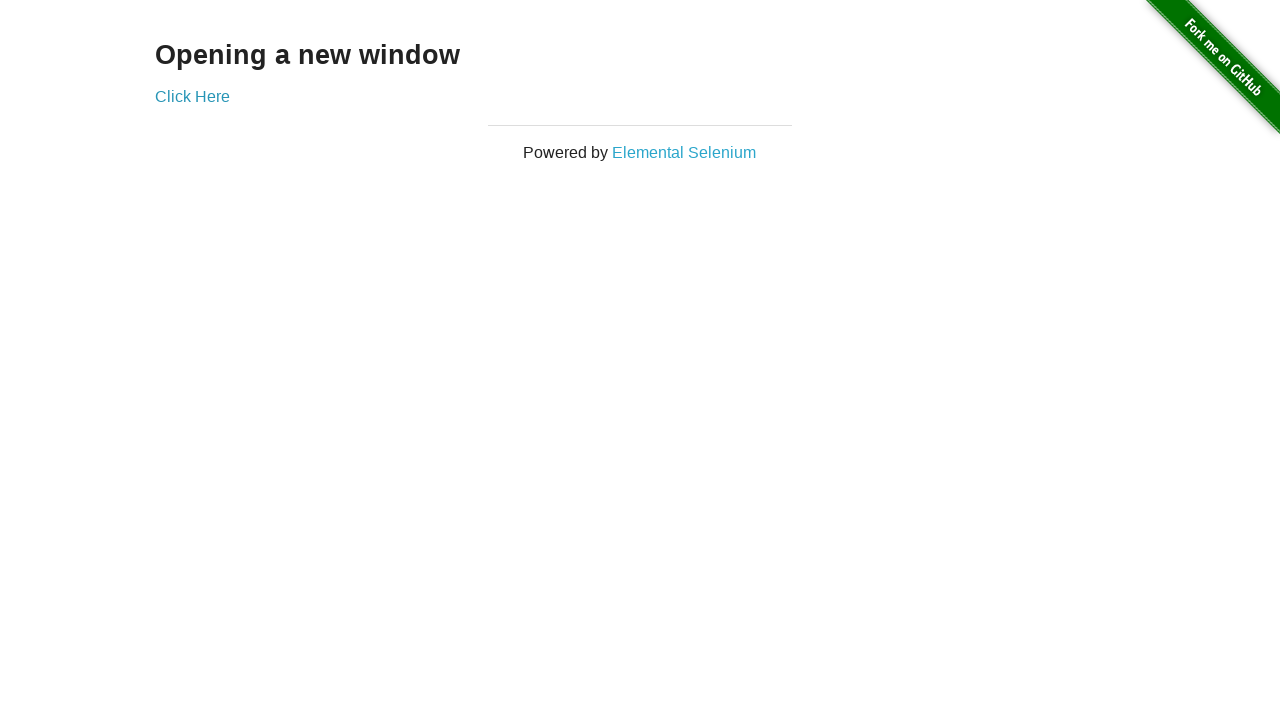

New window opened and captured
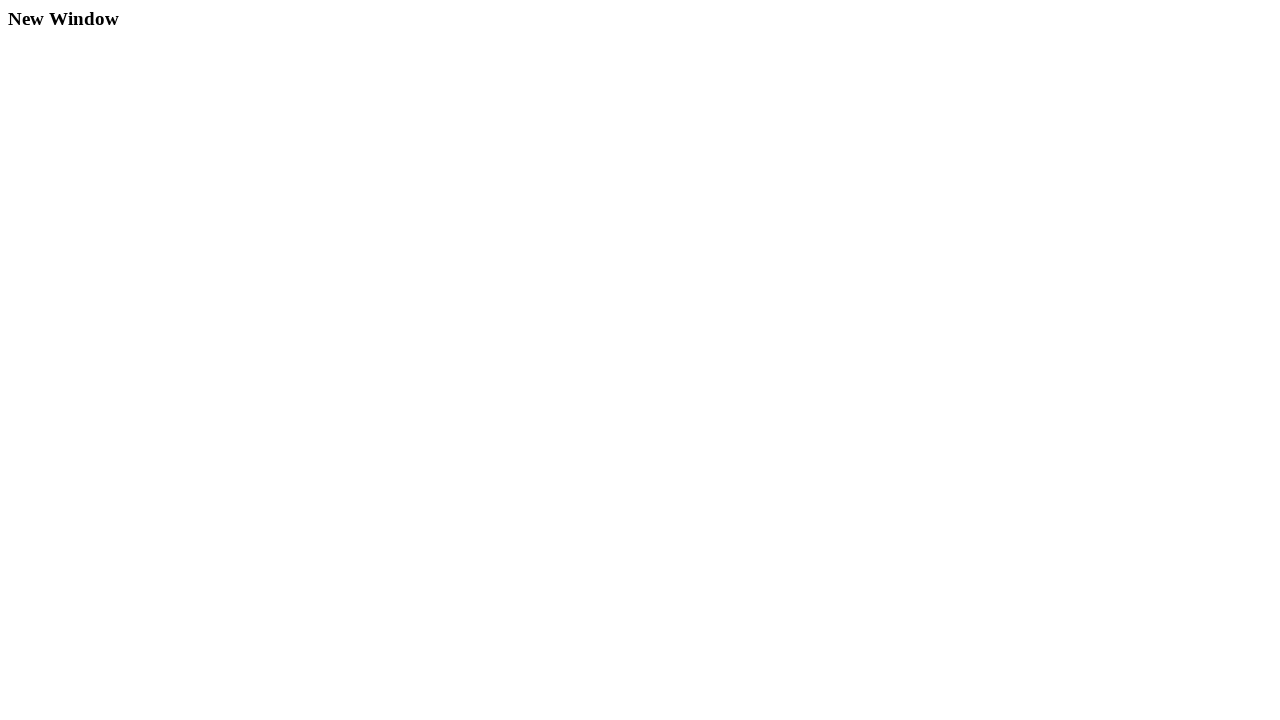

Retrieved text from new window: 'New Window'
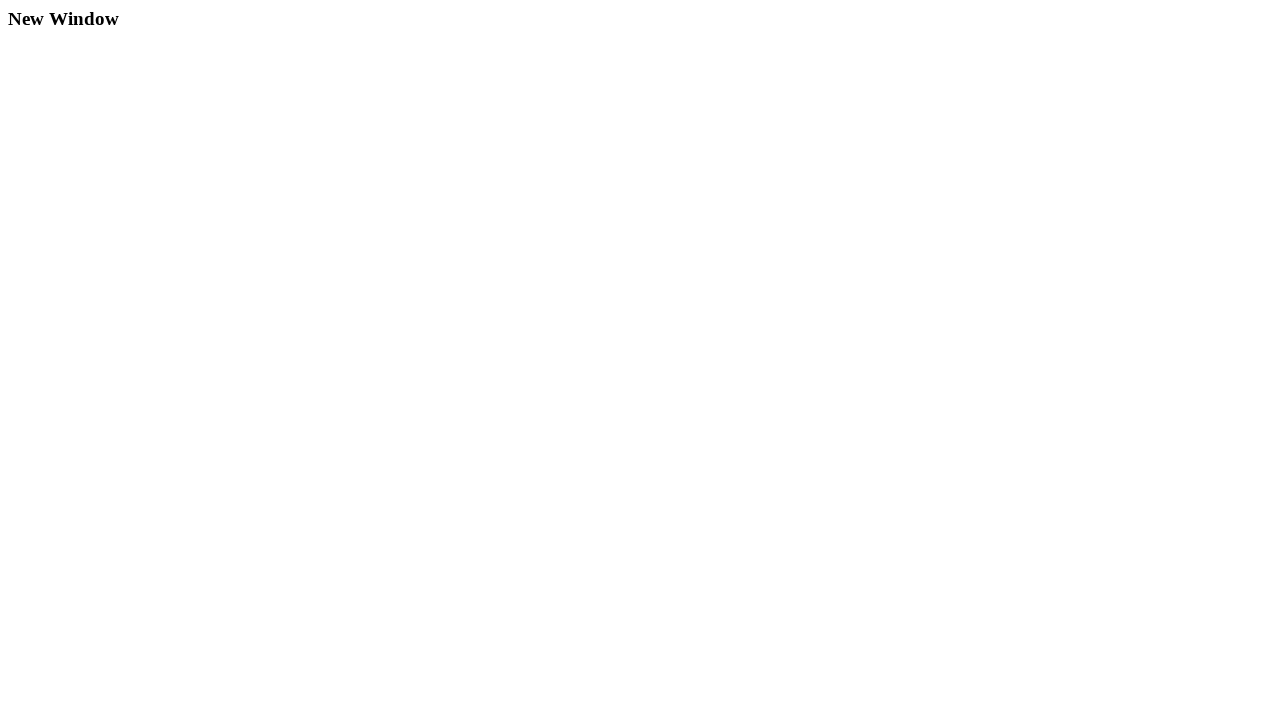

Retrieved text from main window: 'Opening a new window'
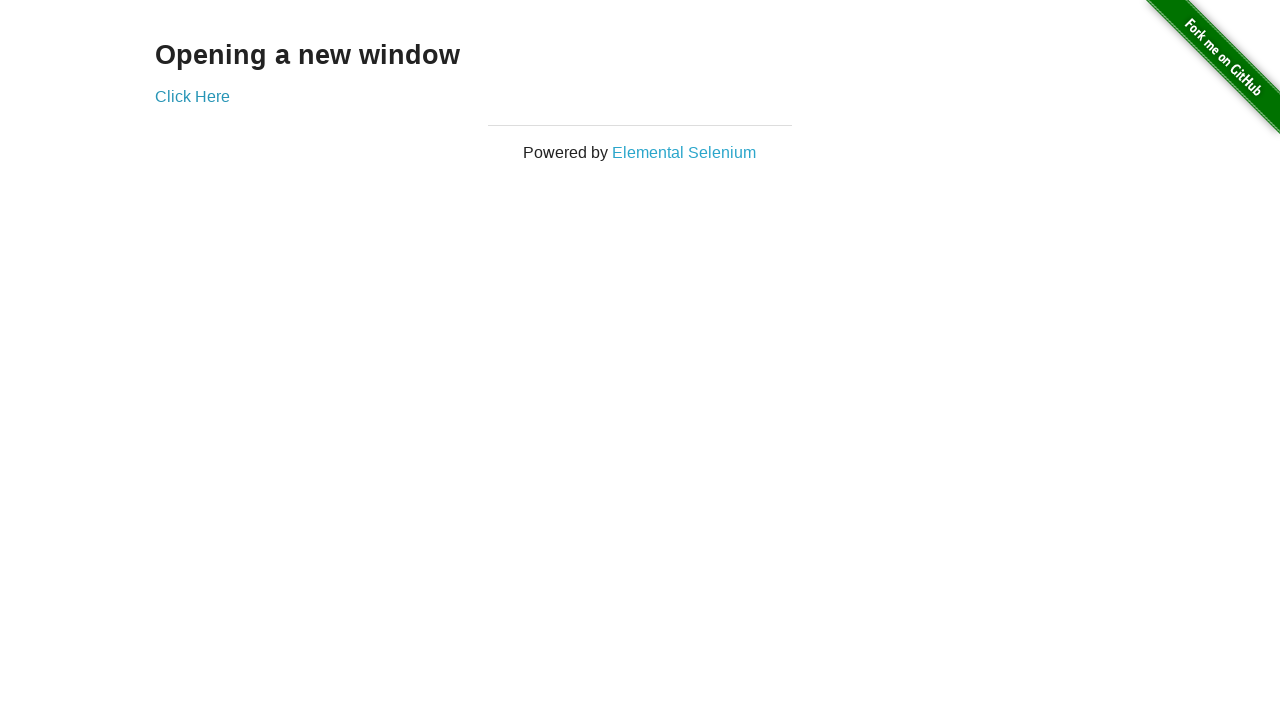

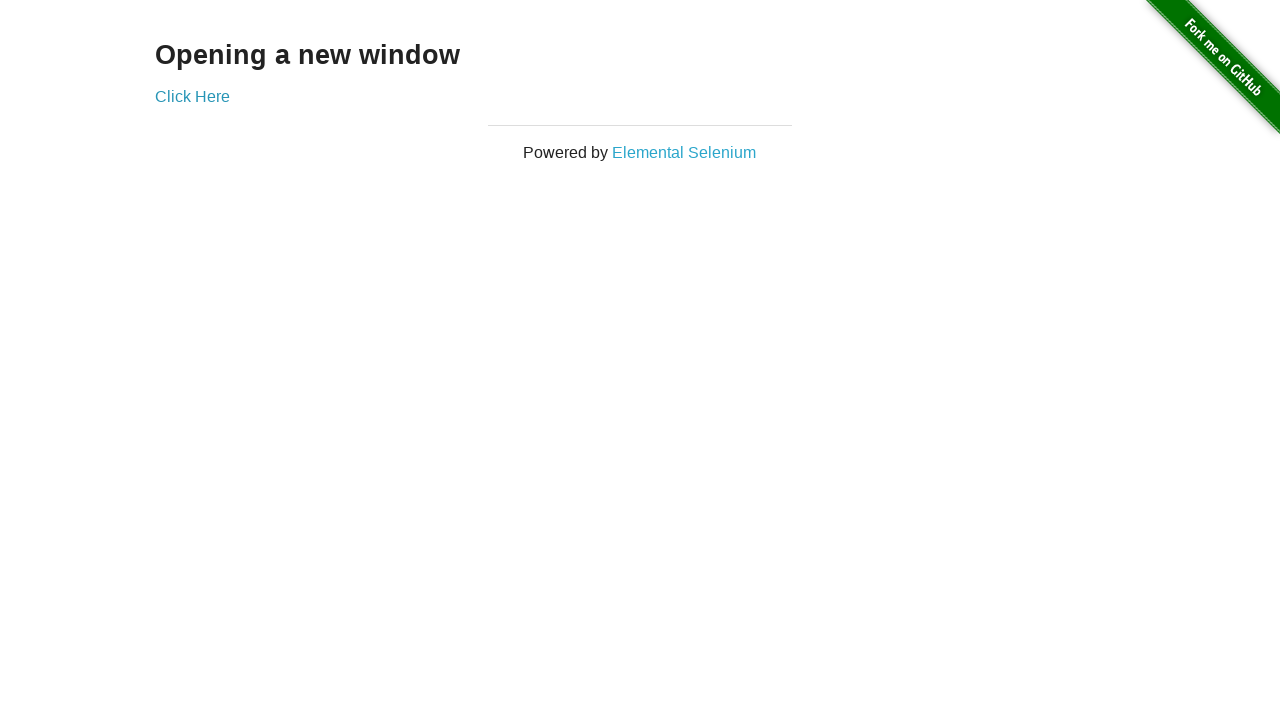